Tests the text box form on DemoQA by filling in fake full name, email, current address, and permanent address fields, then submitting the form.

Starting URL: https://demoqa.com/text-box

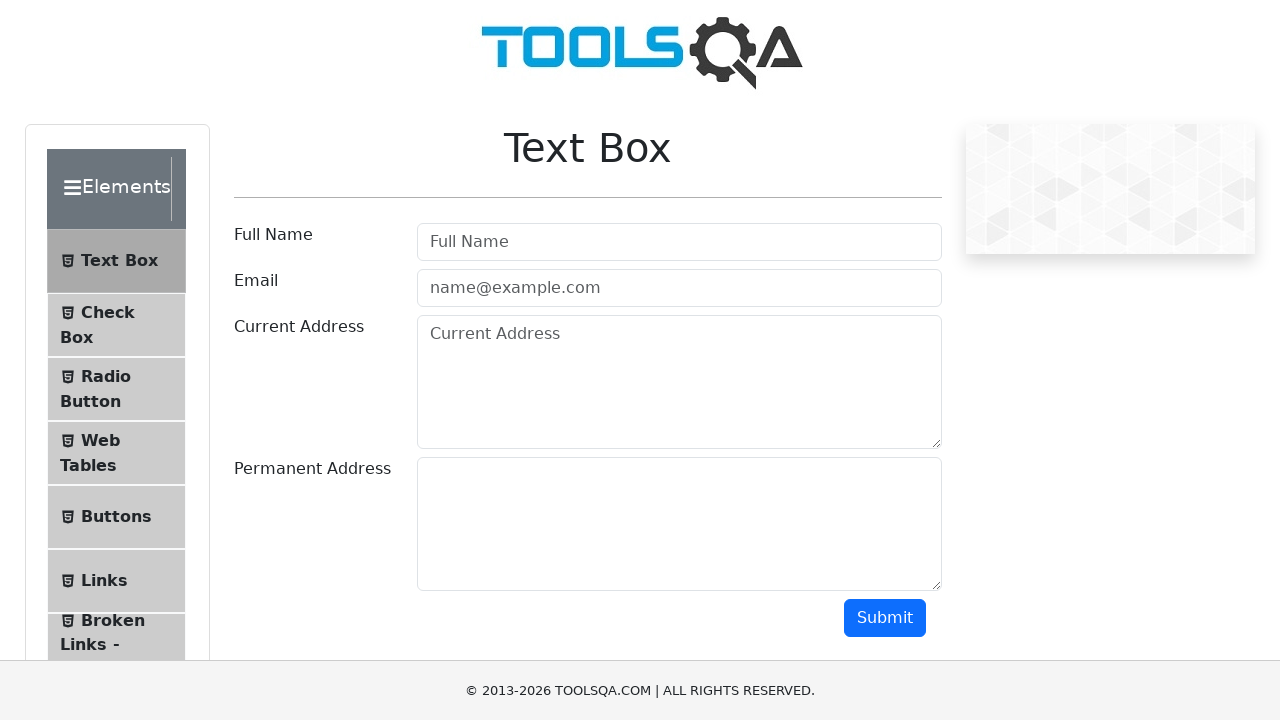

Filled full name field with 'Margaret Thompson' on #userName
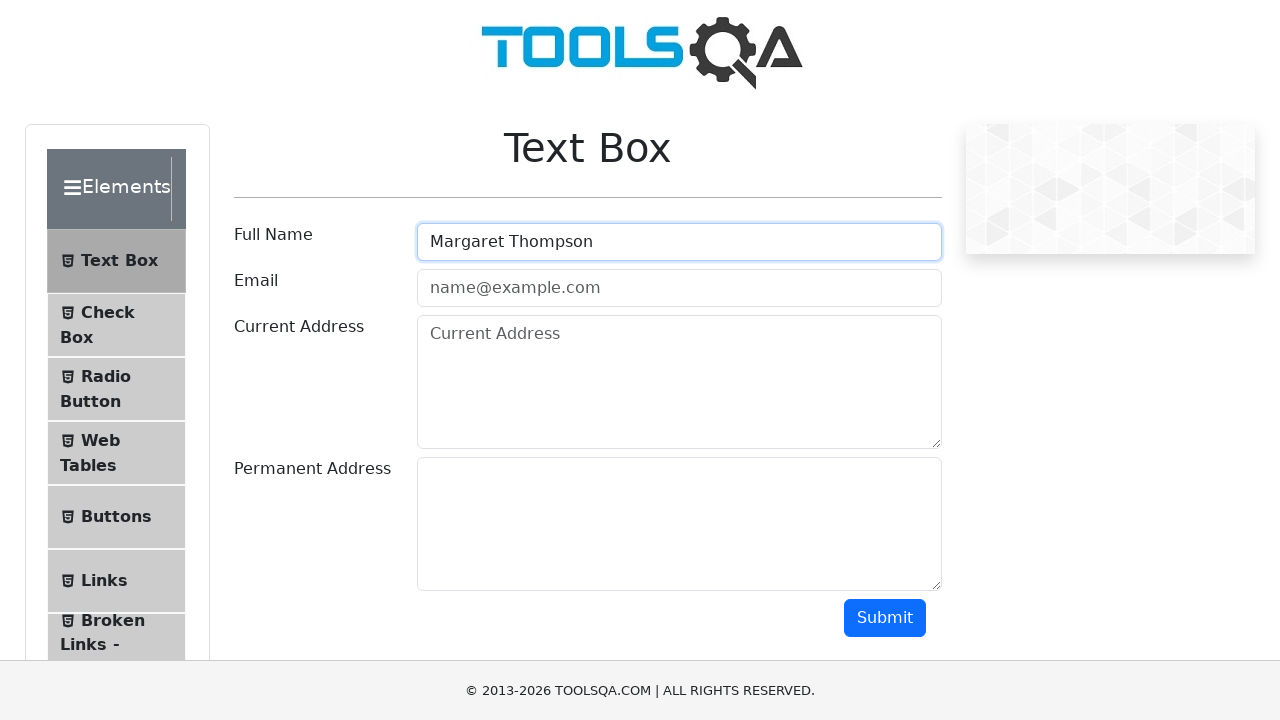

Filled email field with 'margaret.thompson@example.com' on #userEmail
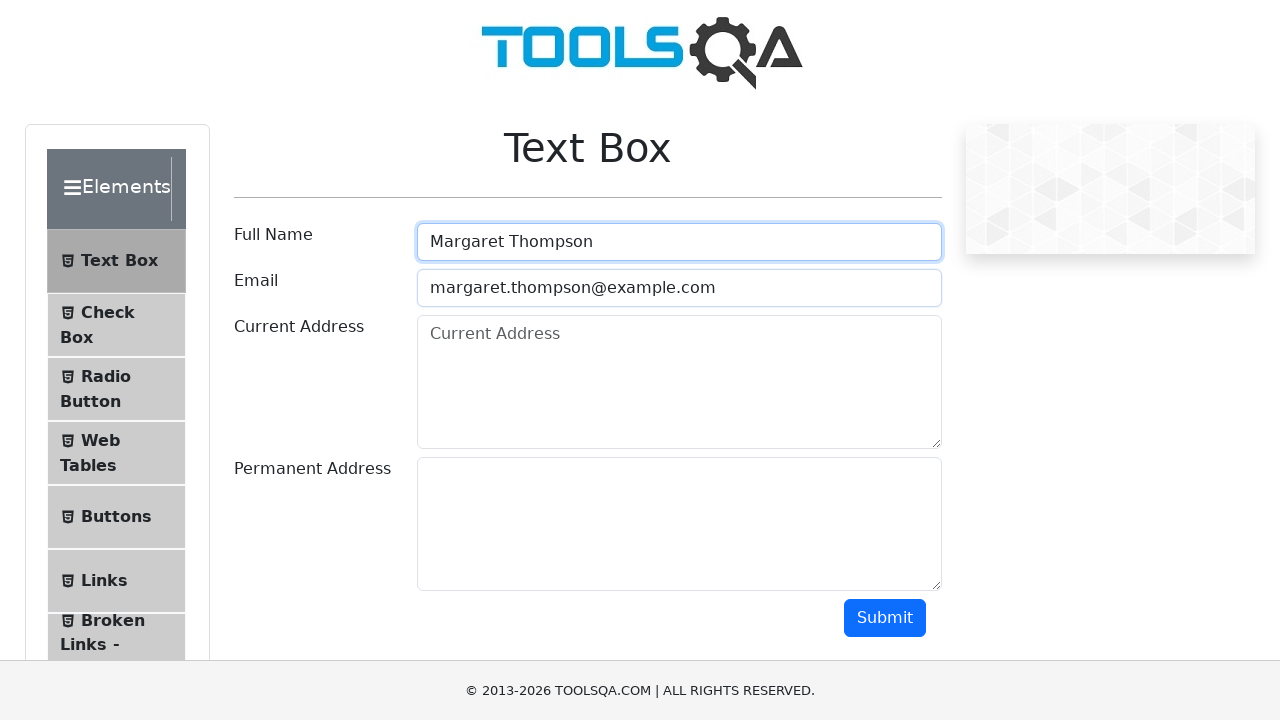

Filled current address field with '742 Evergreen Terrace, Springfield, IL 62701' on #currentAddress
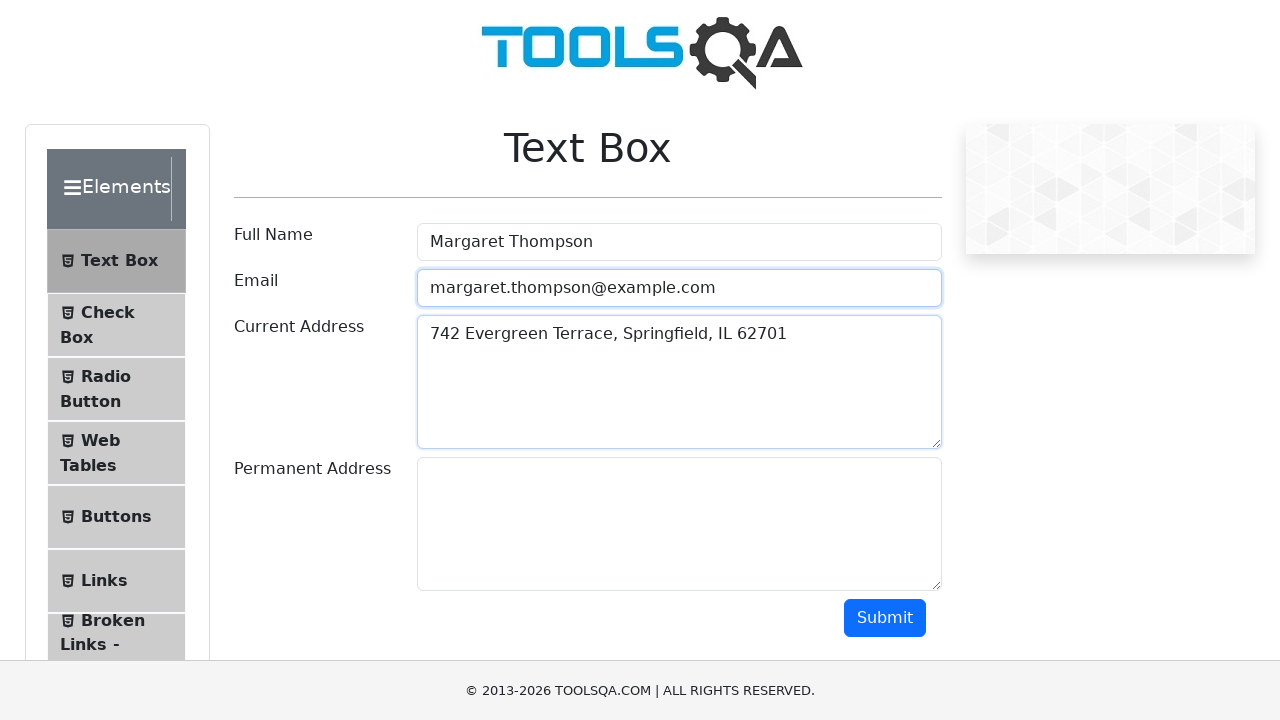

Filled permanent address field with '1234' on #permanentAddress
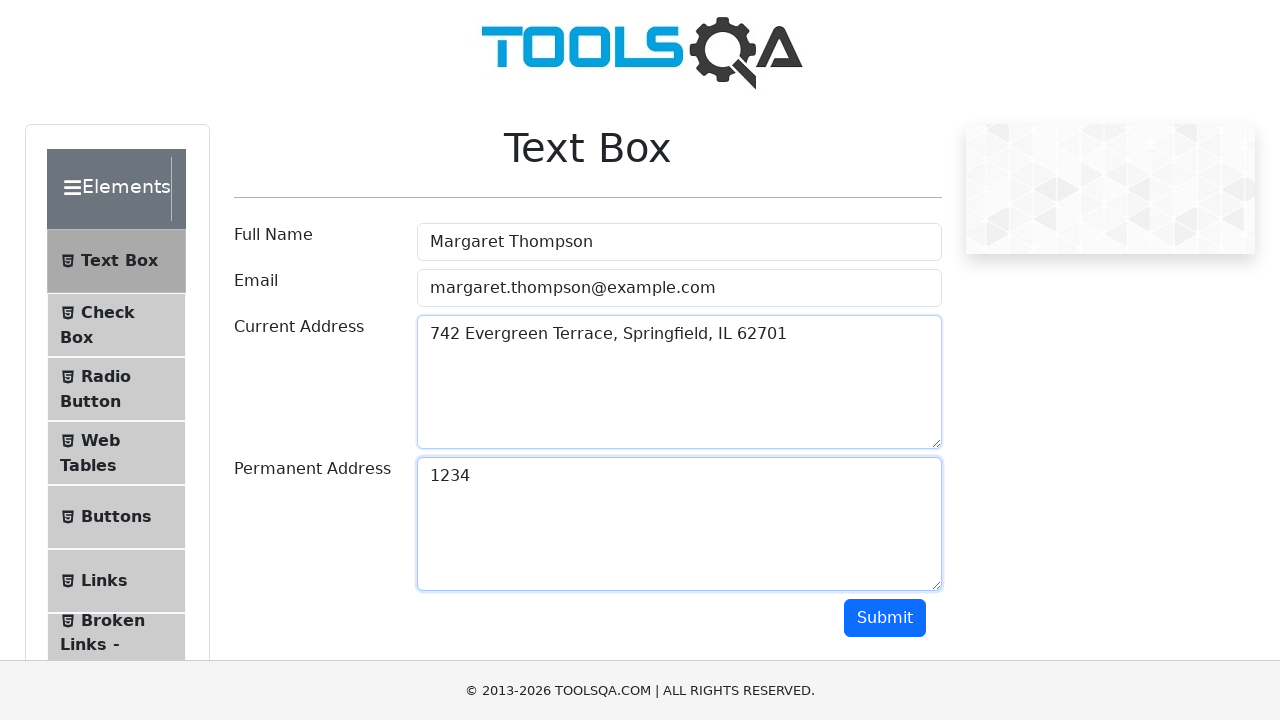

Clicked submit button to submit the form at (885, 618) on #submit
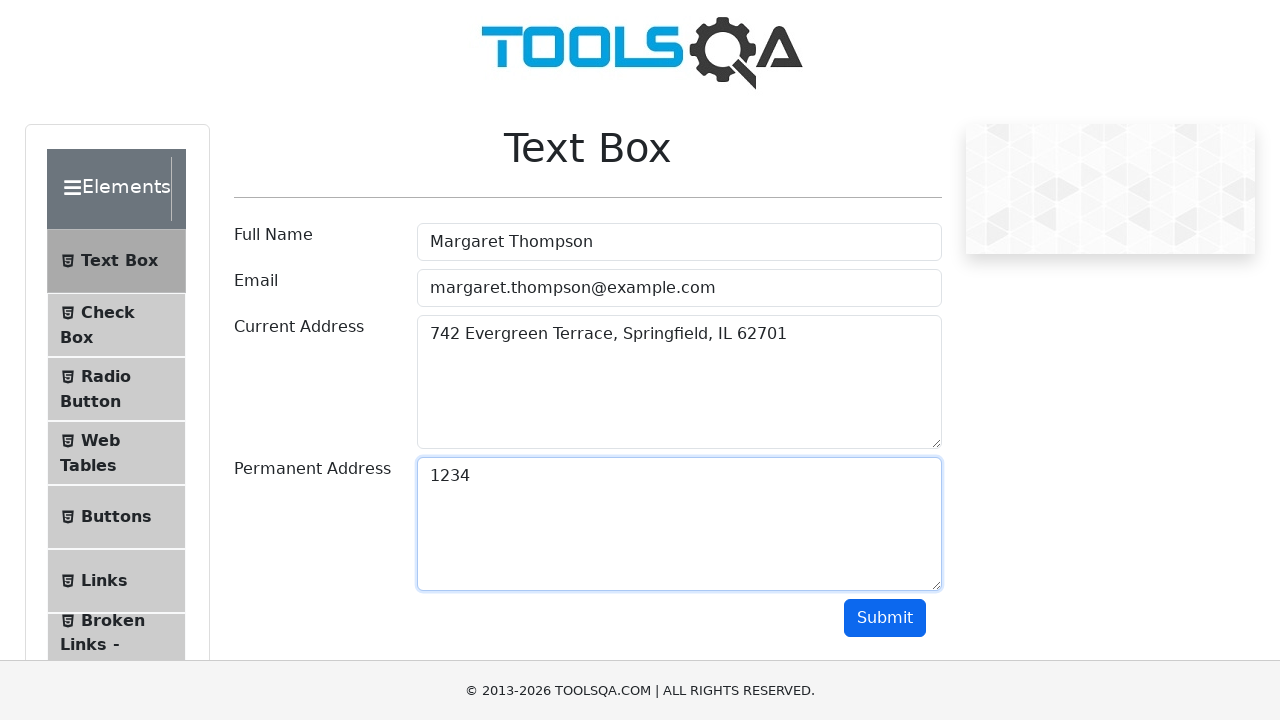

Form output appeared after submission
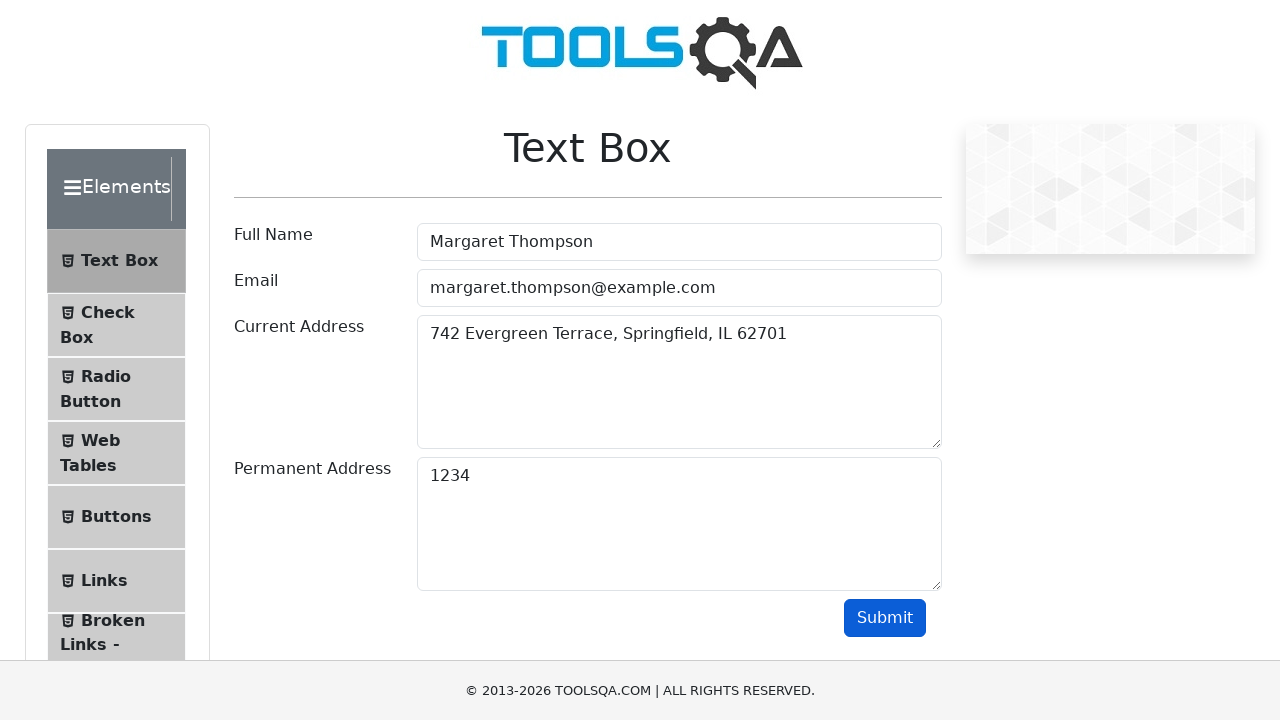

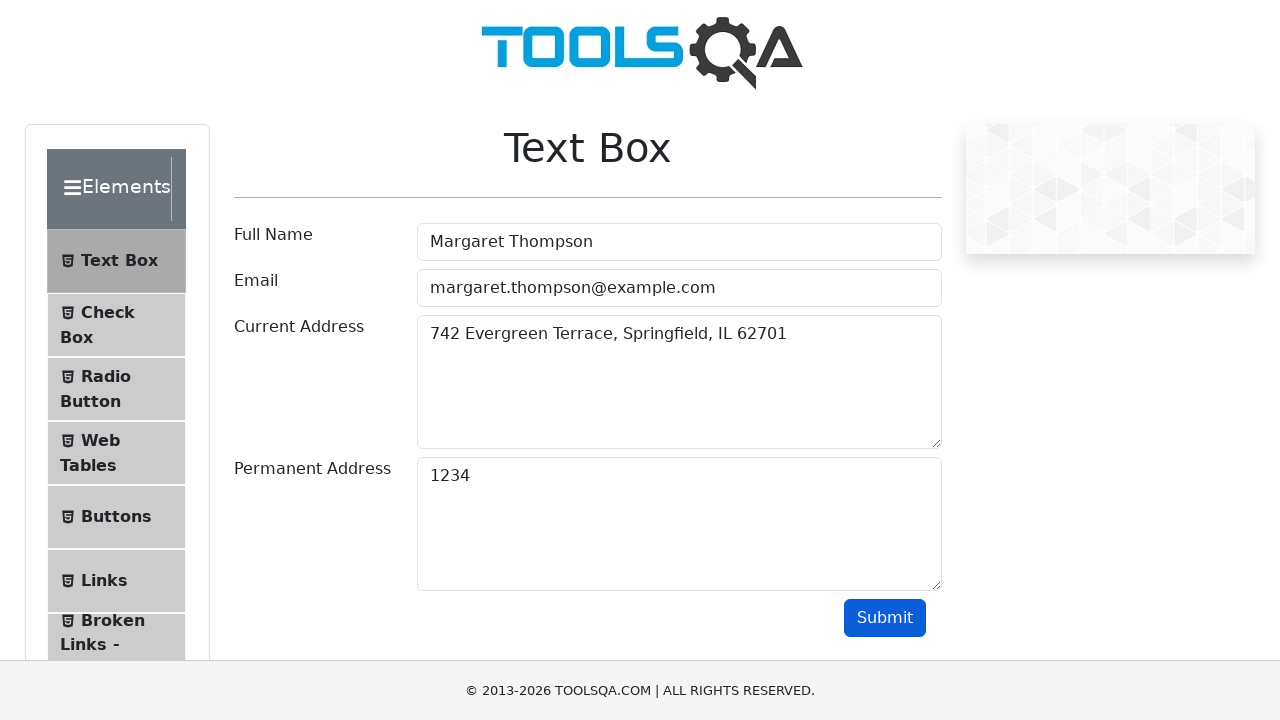